Retrieves a value from an element attribute, performs a mathematical calculation, and submits a form with the result along with selecting checkboxes

Starting URL: http://suninjuly.github.io/get_attribute.html

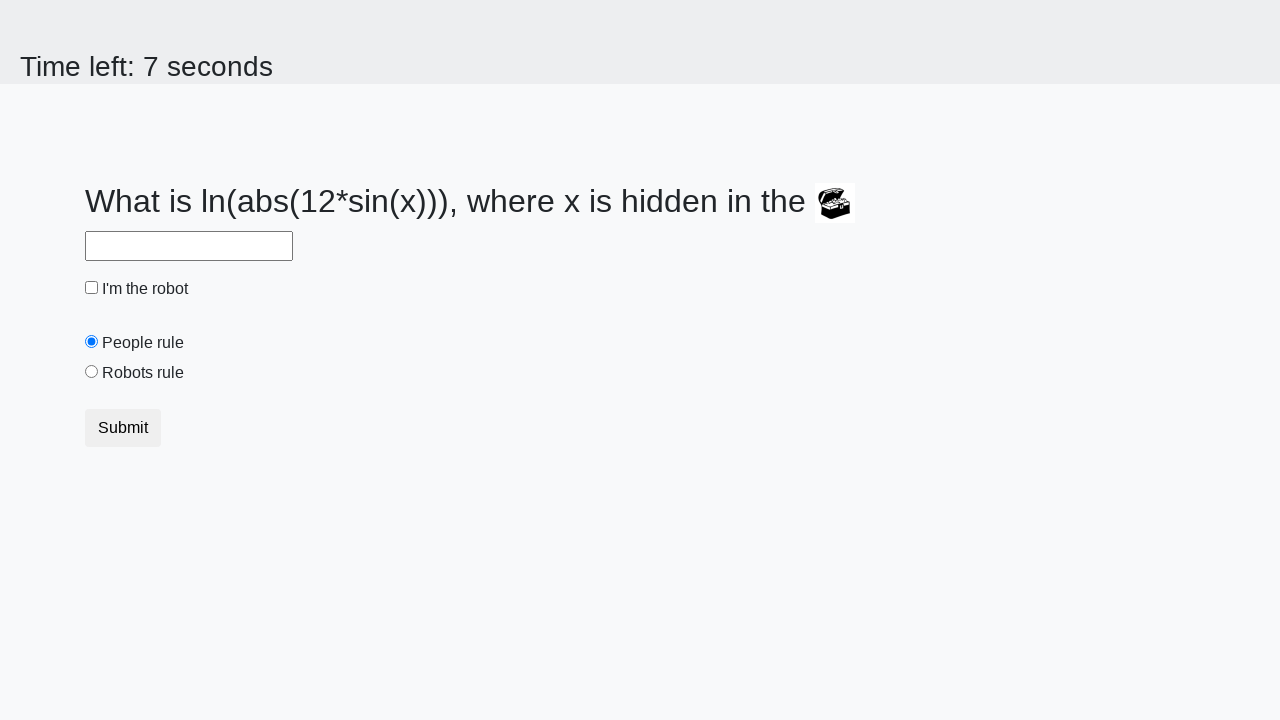

Retrieved treasure value from element attribute
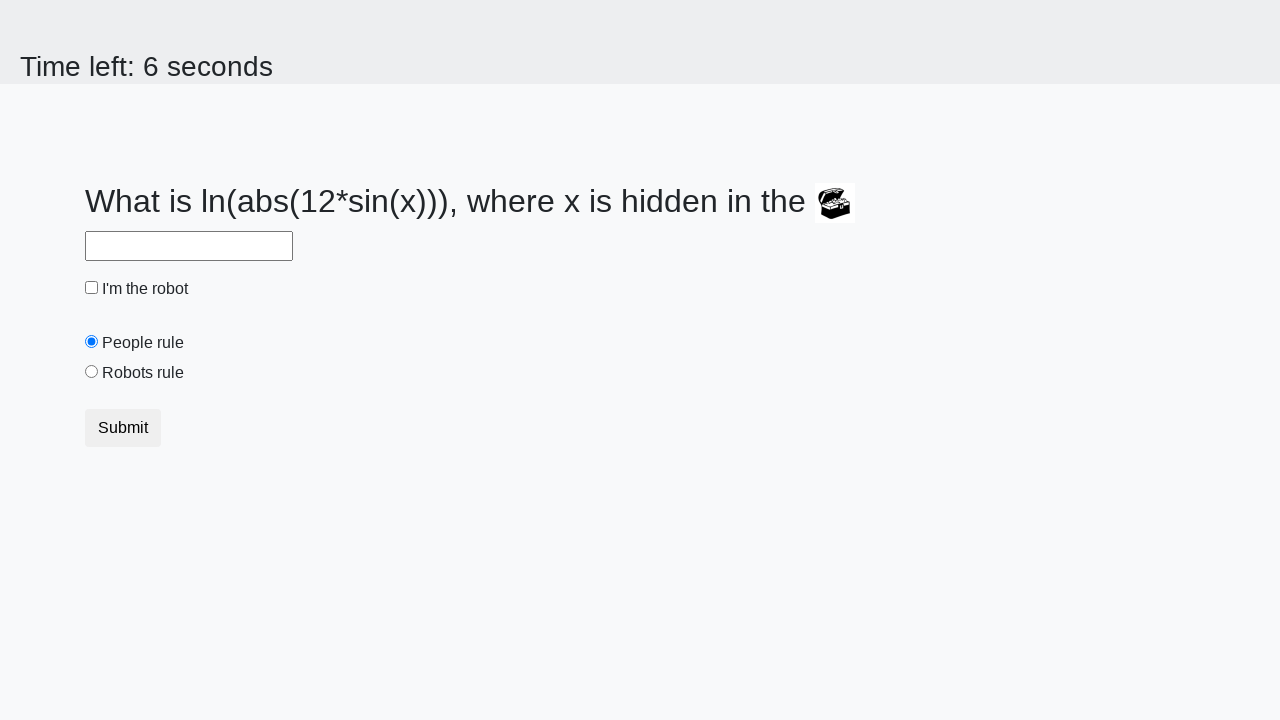

Calculated mathematical result using treasure value
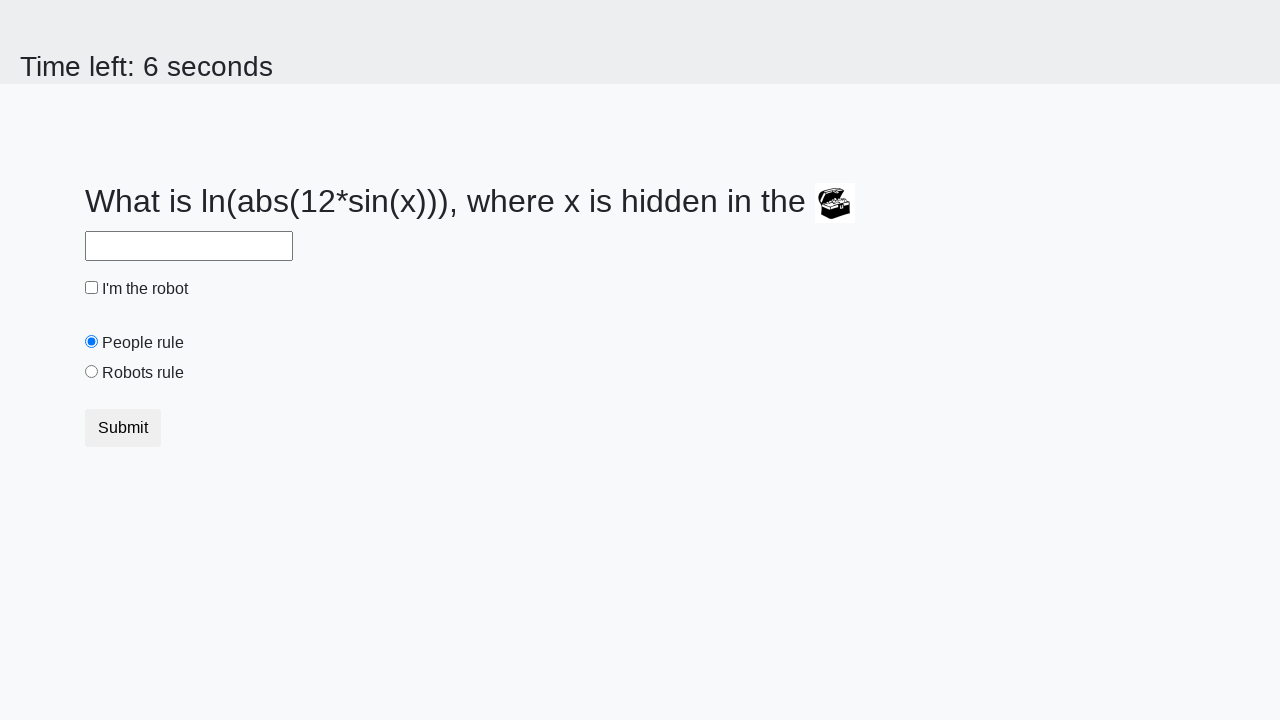

Filled answer field with calculated value on #answer
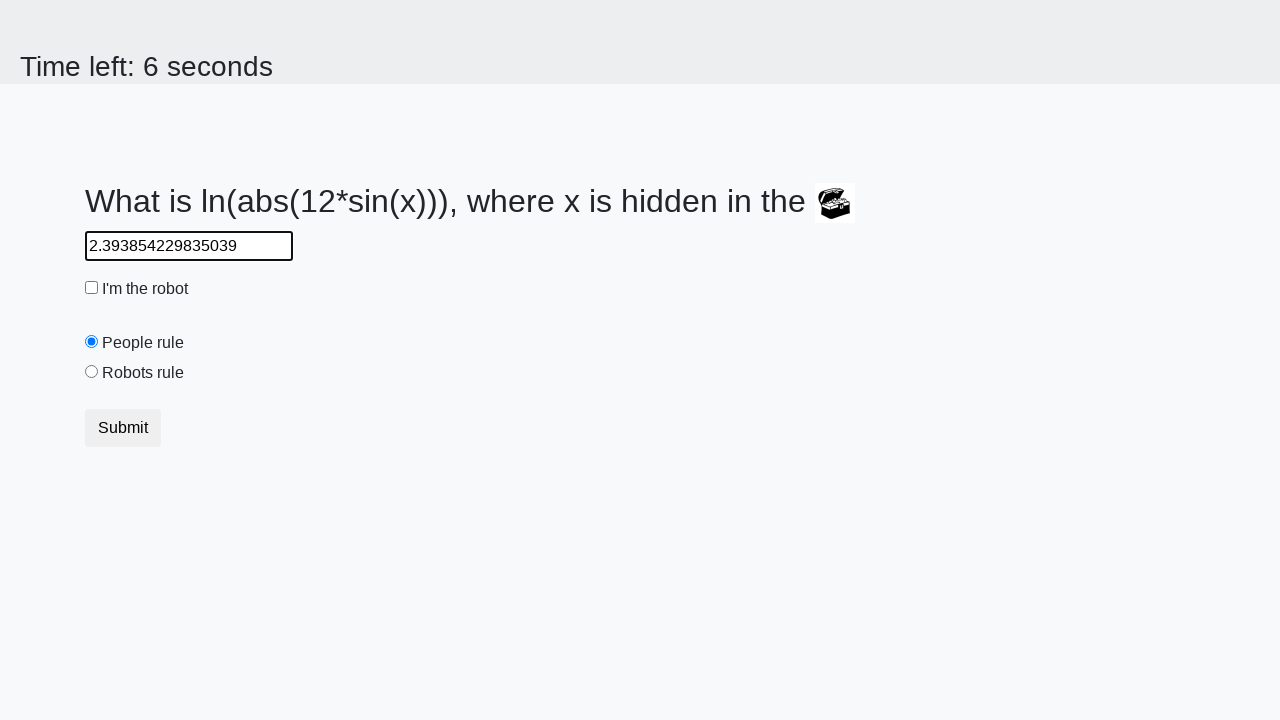

Clicked robot checkbox at (92, 288) on #robotCheckbox
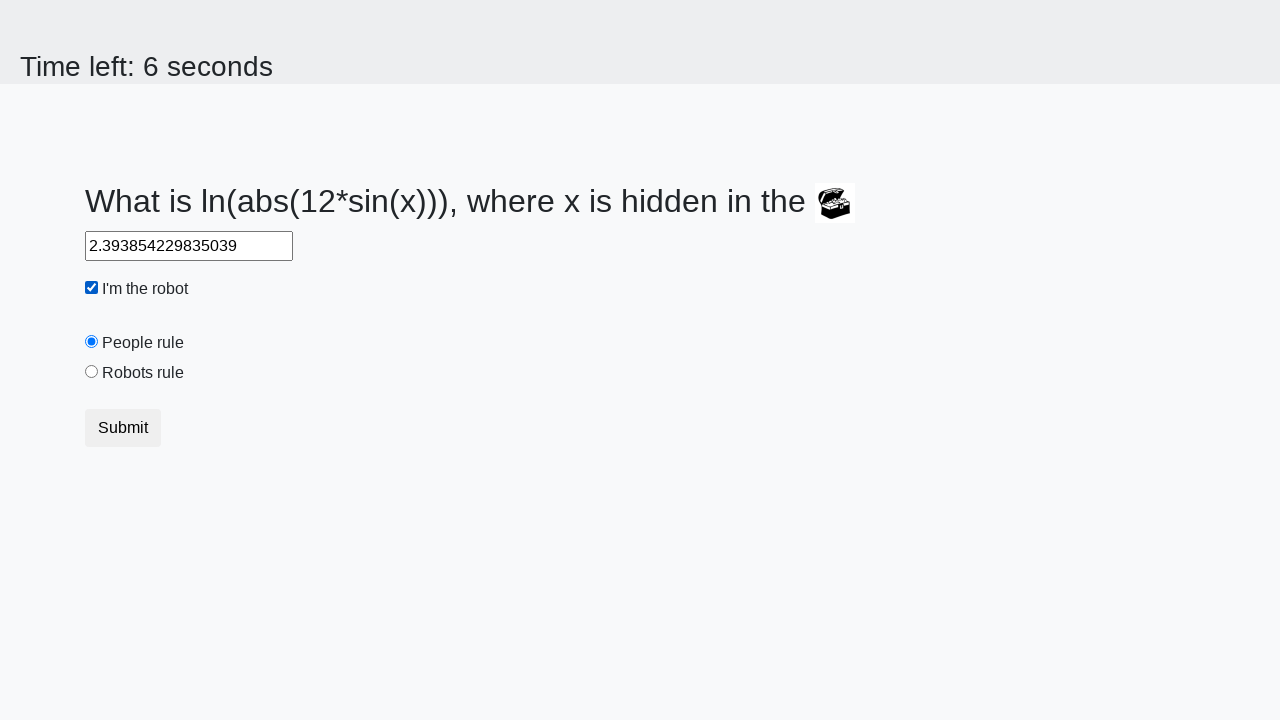

Clicked robots rule radio button at (92, 372) on #robotsRule
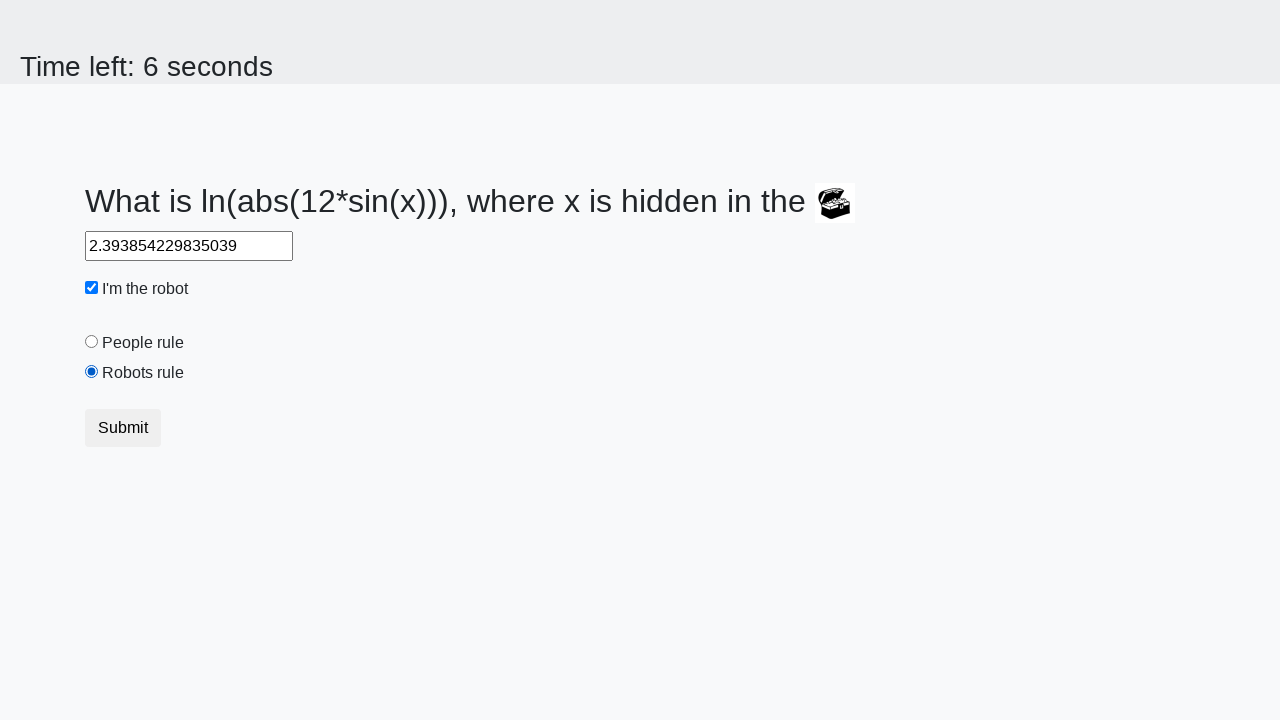

Submitted form by clicking button at (123, 428) on button
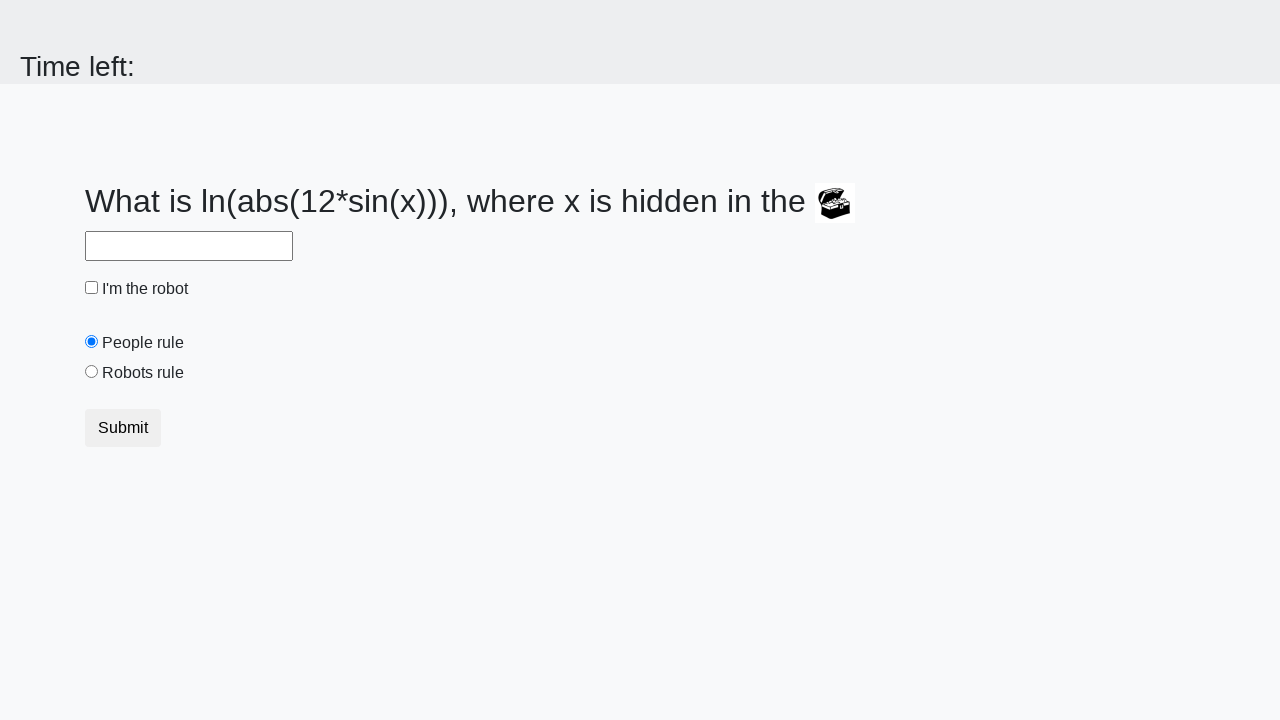

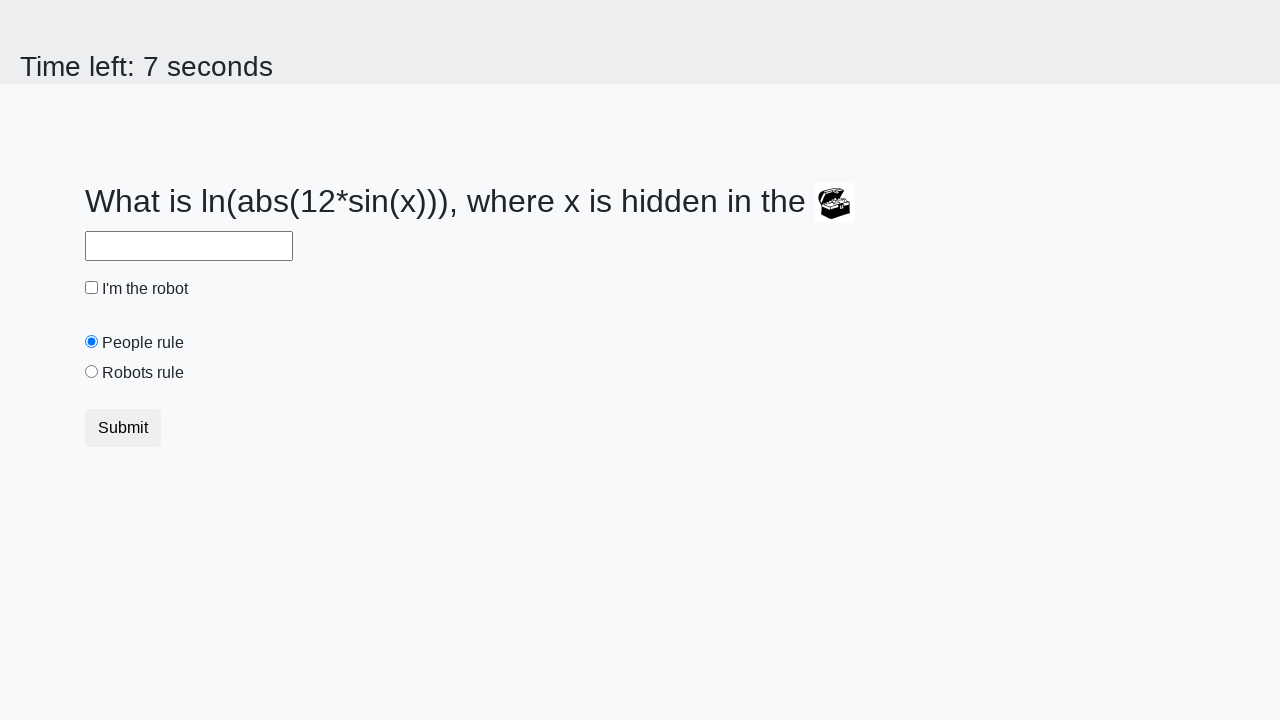